Tests checking and unchecking the mark-all-complete toggle to clear completed state

Starting URL: https://demo.playwright.dev/todomvc

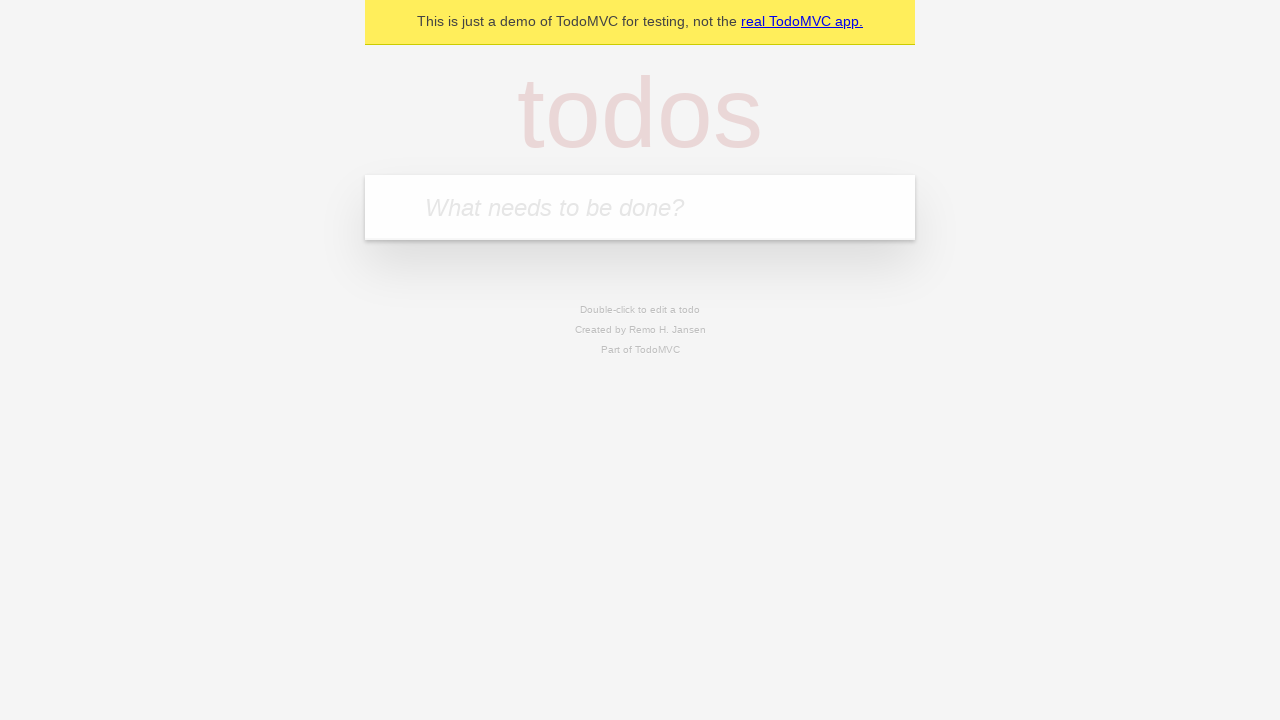

Filled todo input with 'buy some cheese' on input[placeholder='What needs to be done?']
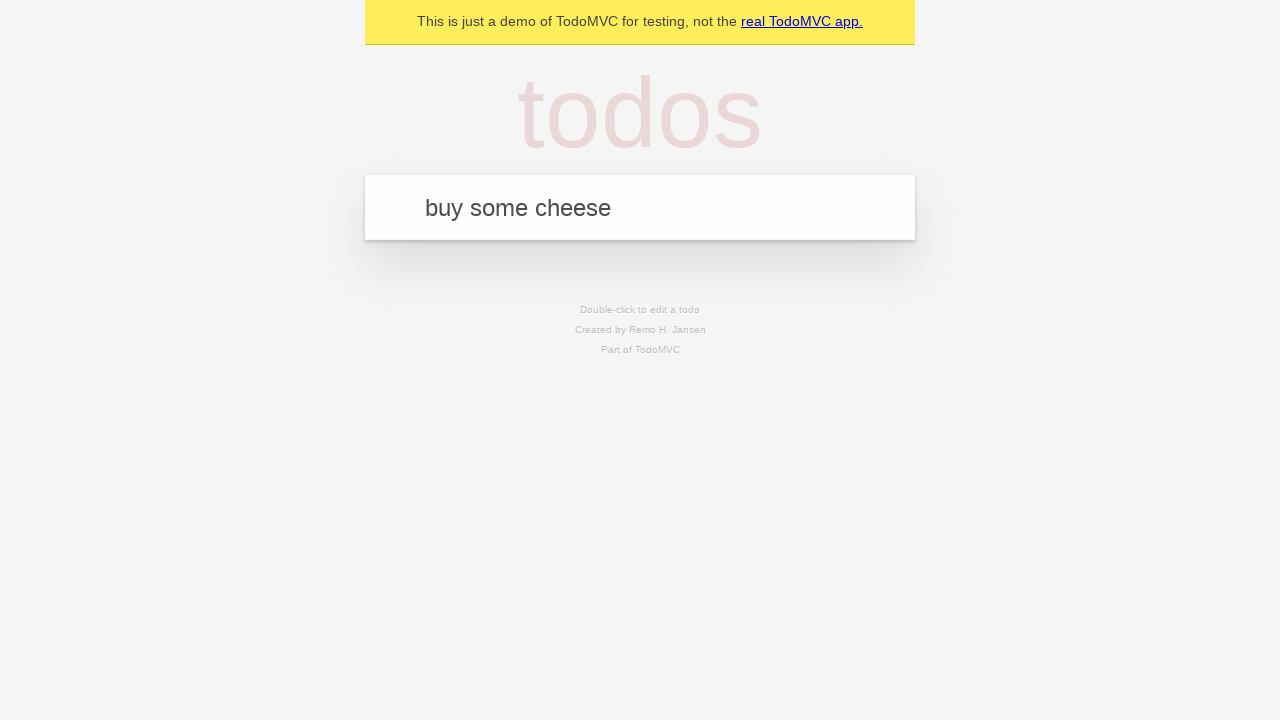

Pressed Enter to add 'buy some cheese' todo on input[placeholder='What needs to be done?']
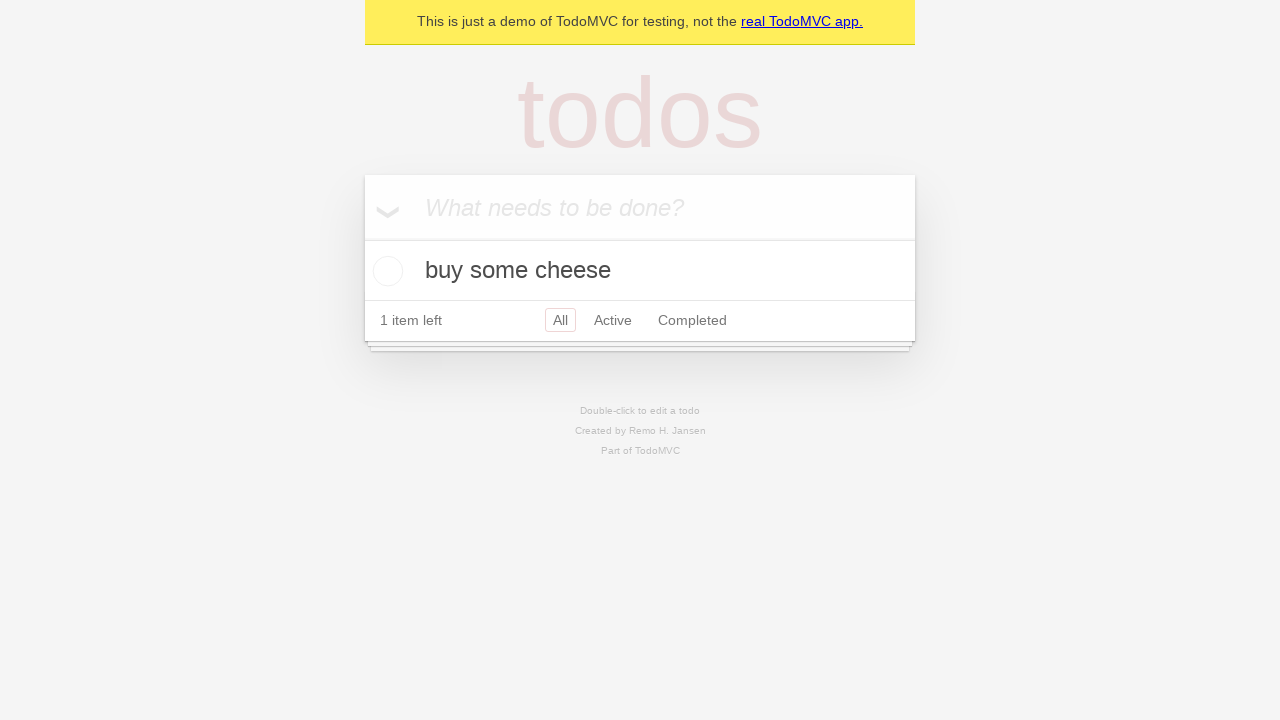

Filled todo input with 'feed the cat' on input[placeholder='What needs to be done?']
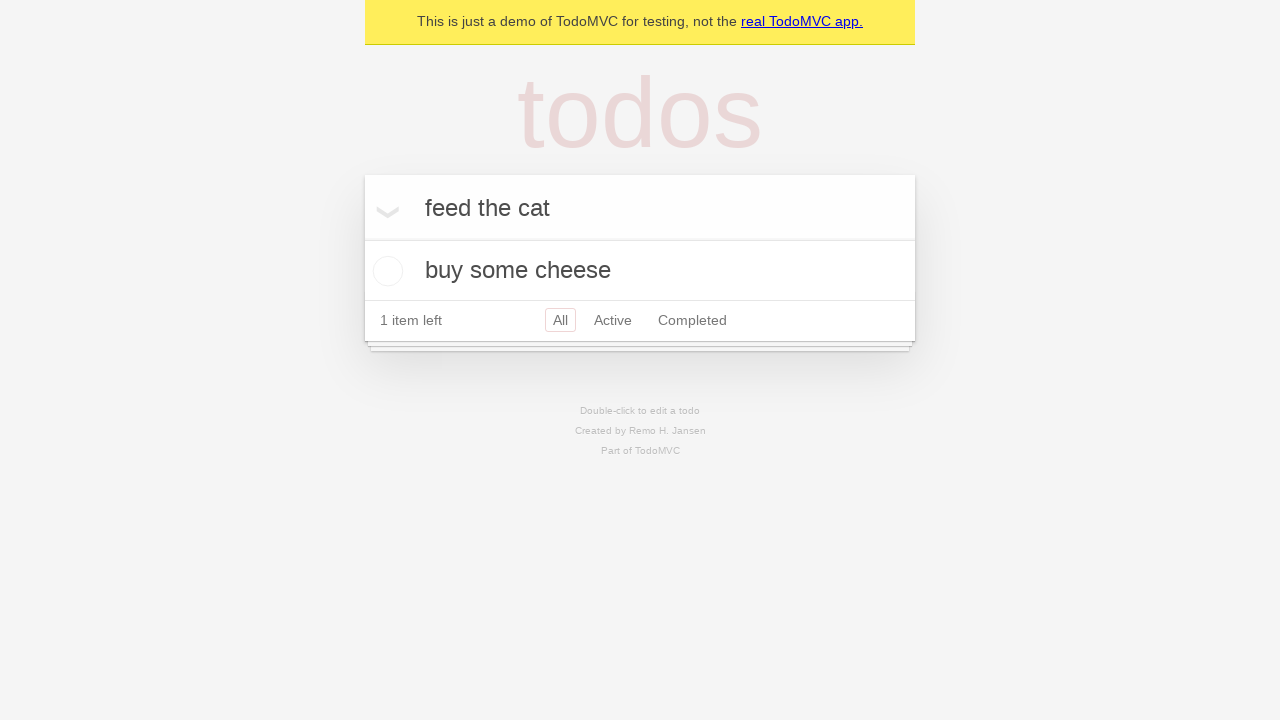

Pressed Enter to add 'feed the cat' todo on input[placeholder='What needs to be done?']
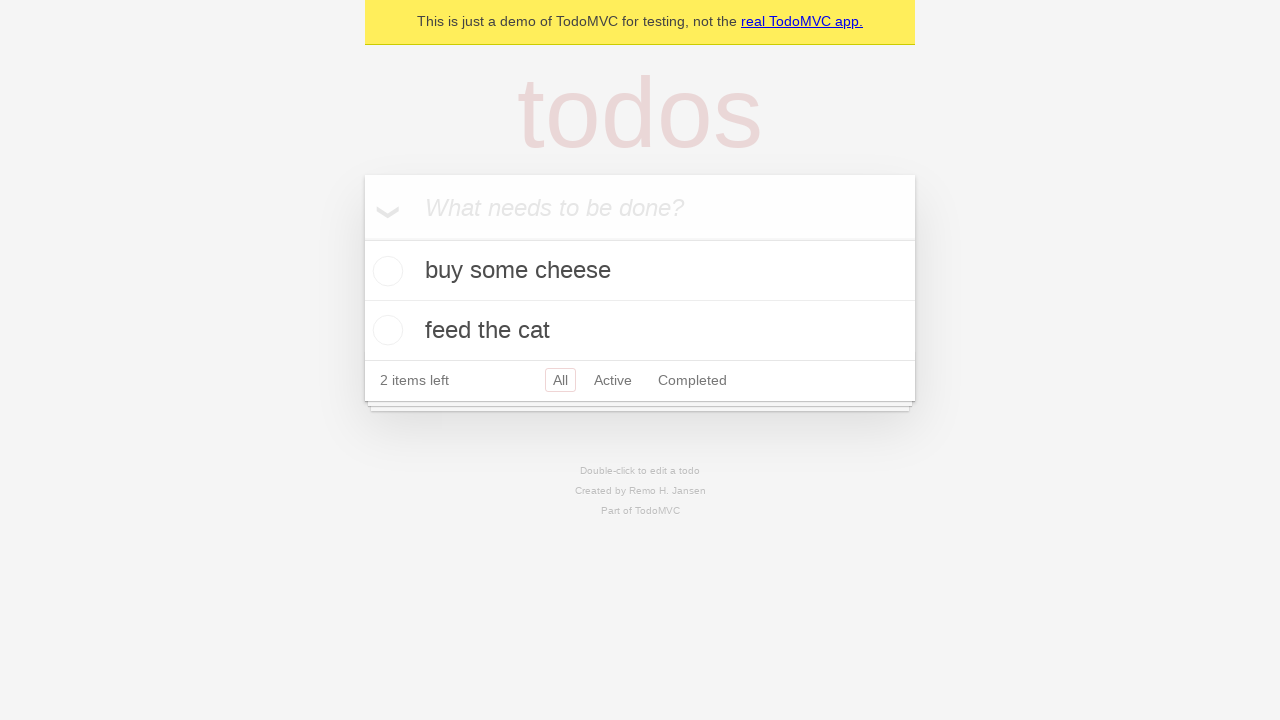

Filled todo input with 'book a doctors appointment' on input[placeholder='What needs to be done?']
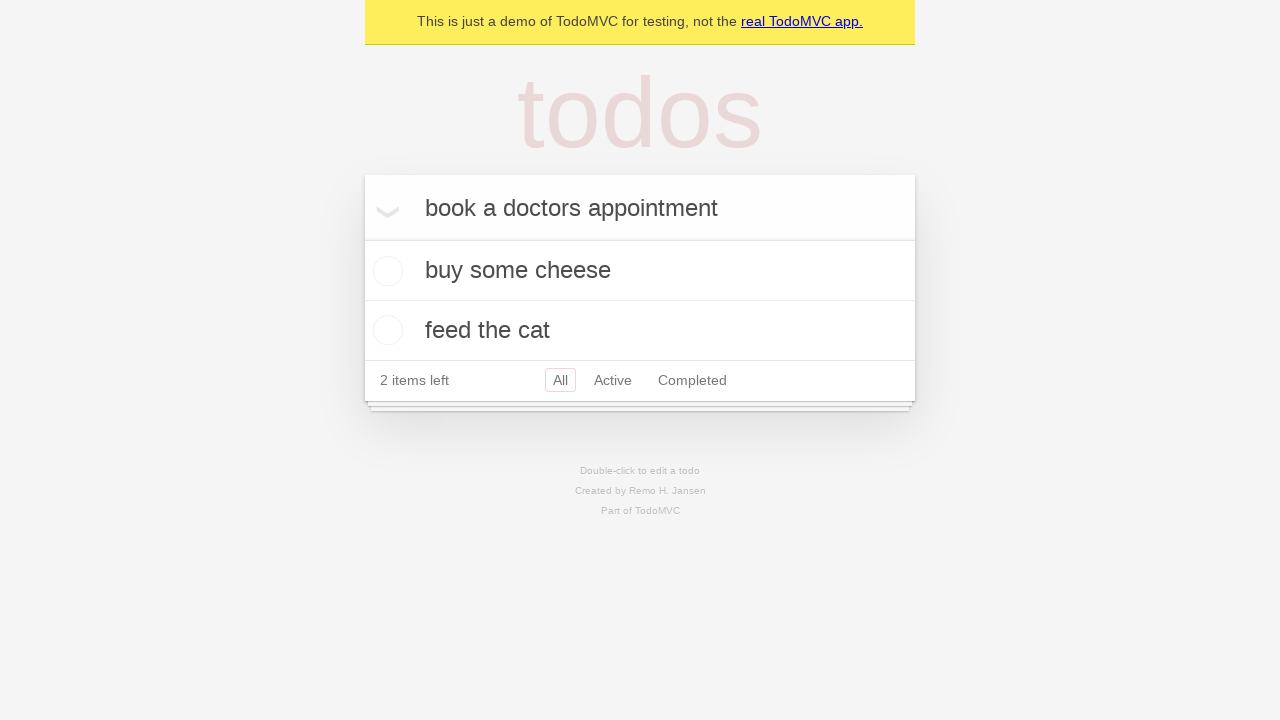

Pressed Enter to add 'book a doctors appointment' todo on input[placeholder='What needs to be done?']
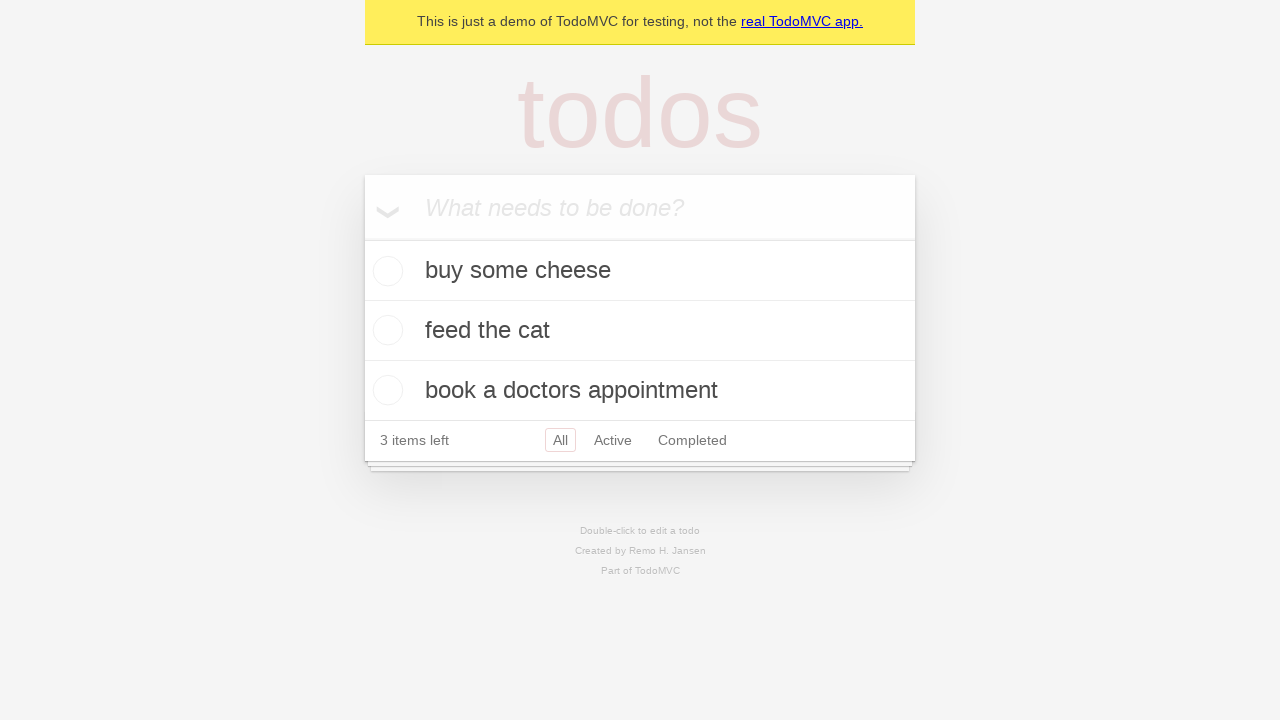

Checked 'Mark all as complete' toggle to mark all todos as completed at (382, 206) on label:has-text('Mark all as complete')
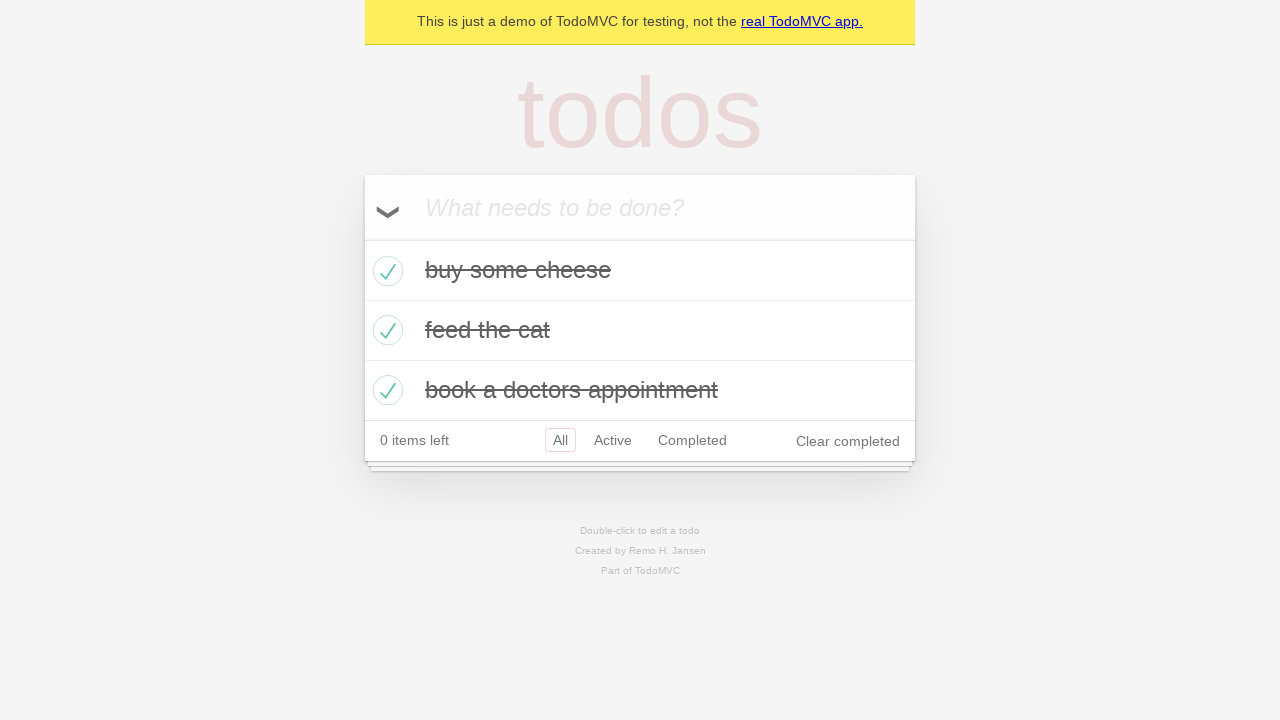

Unchecked 'Mark all as complete' toggle to clear completed state of all todos at (382, 206) on label:has-text('Mark all as complete')
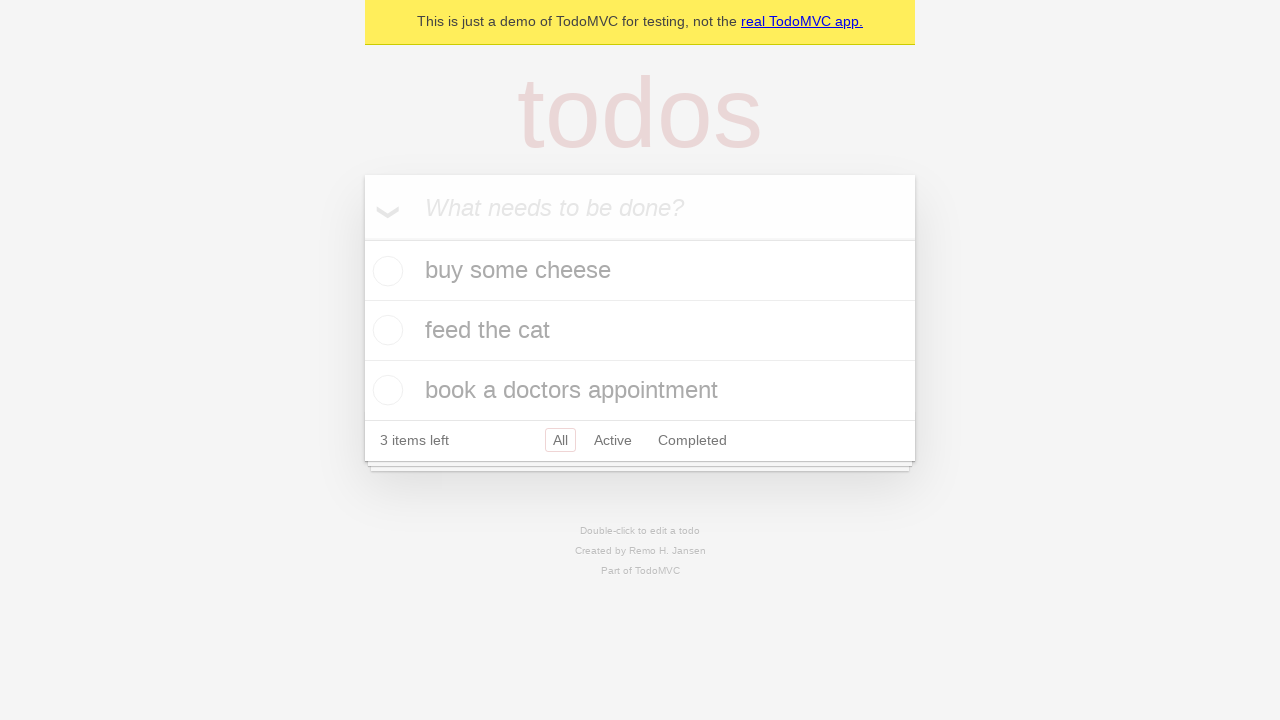

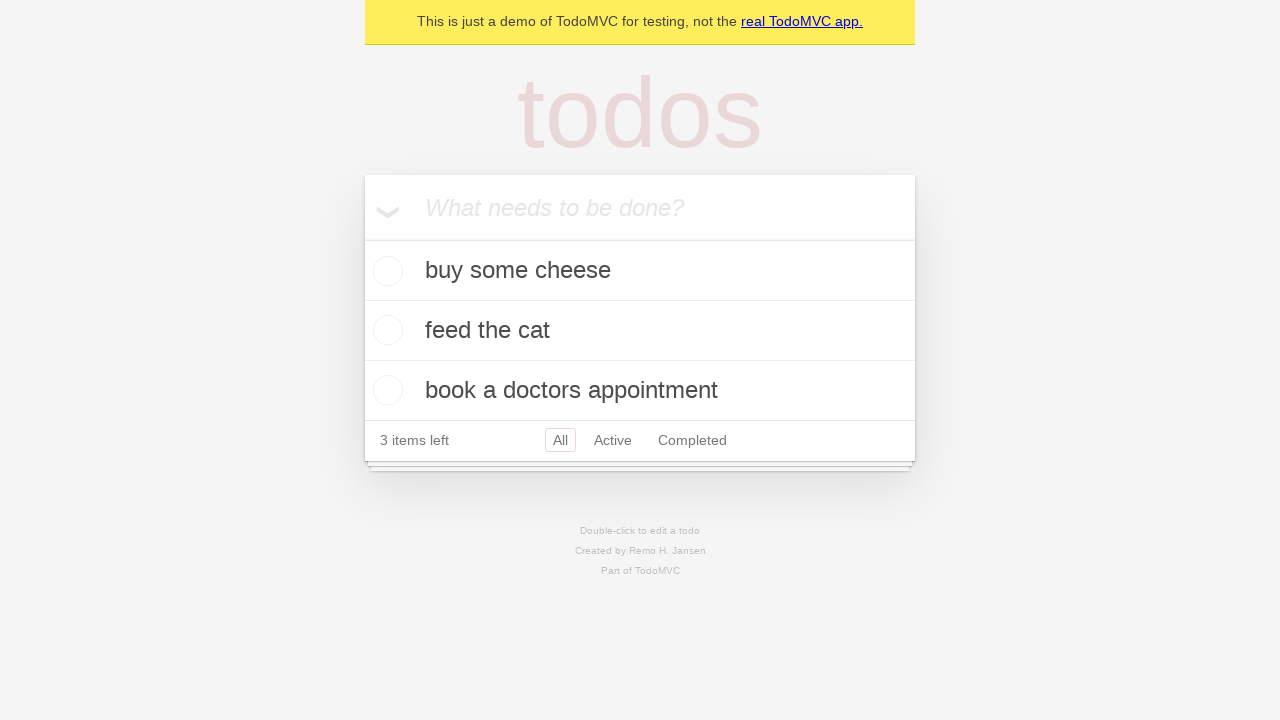